Tests that new items are appended to the bottom of the list by creating 3 todos and verifying the count

Starting URL: https://demo.playwright.dev/todomvc

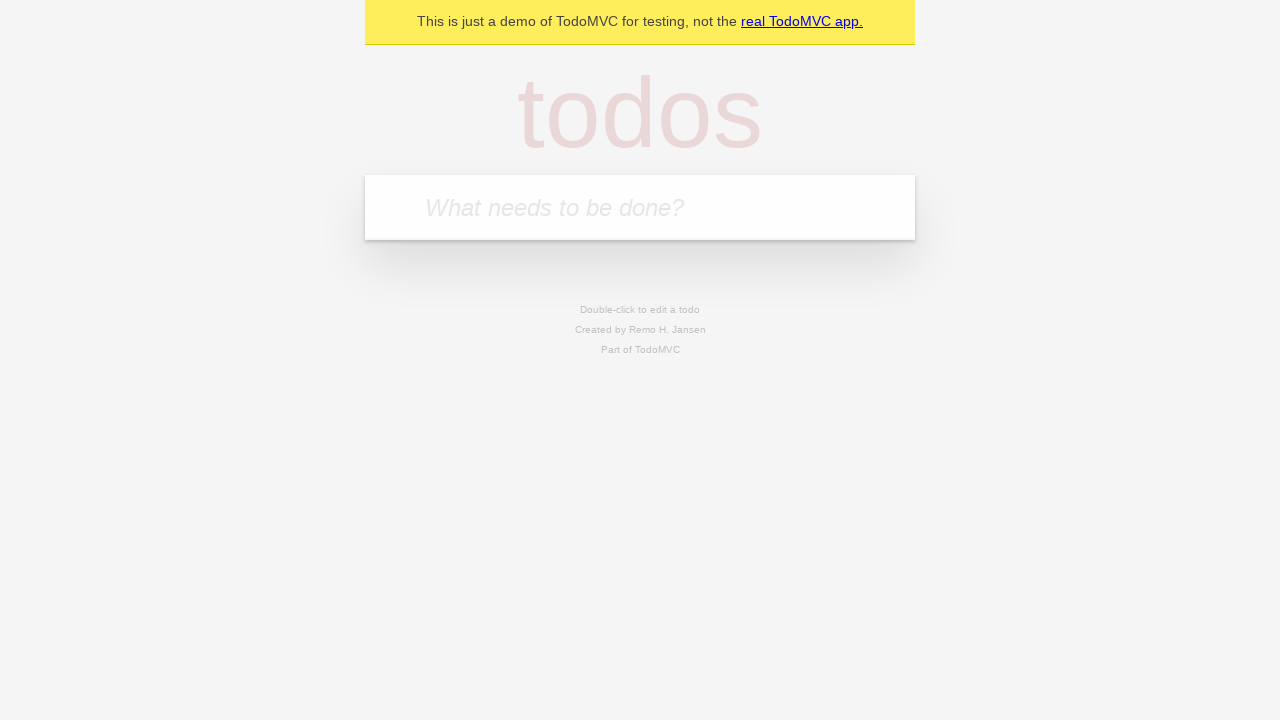

Filled todo input with 'buy some cheese' on internal:attr=[placeholder="What needs to be done?"i]
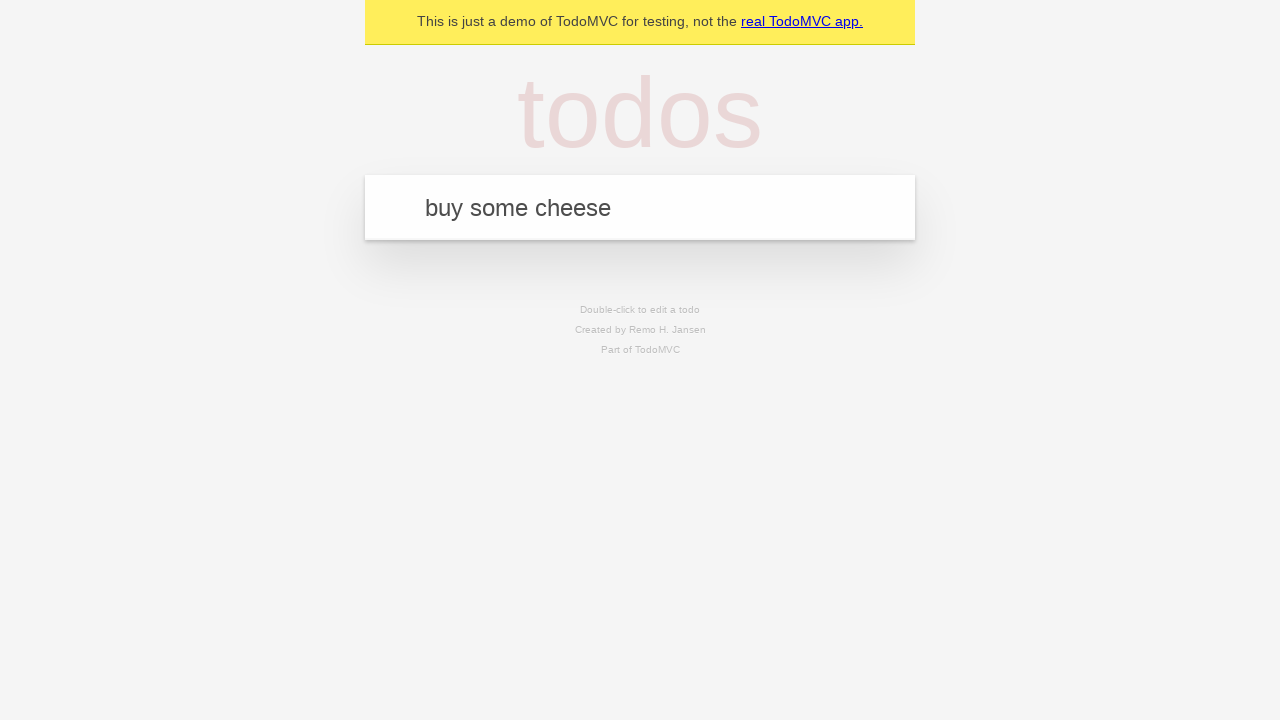

Pressed Enter to add first todo item on internal:attr=[placeholder="What needs to be done?"i]
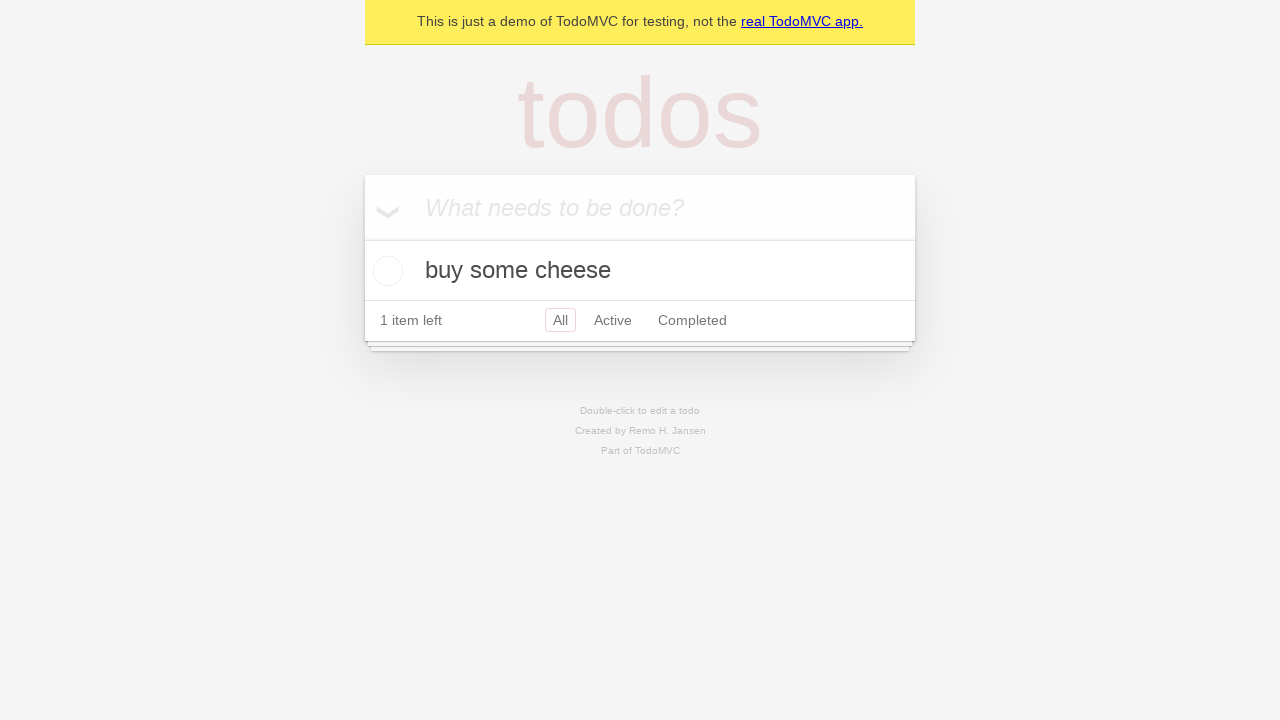

Filled todo input with 'feed the cat' on internal:attr=[placeholder="What needs to be done?"i]
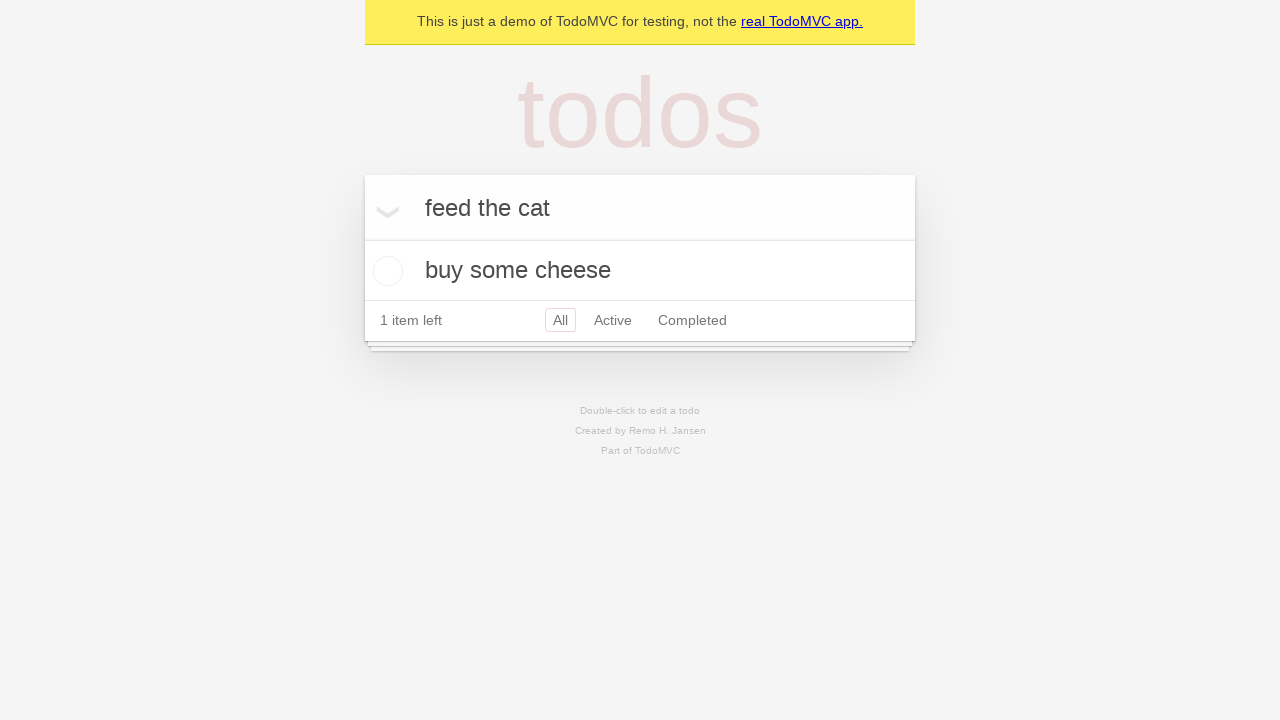

Pressed Enter to add second todo item on internal:attr=[placeholder="What needs to be done?"i]
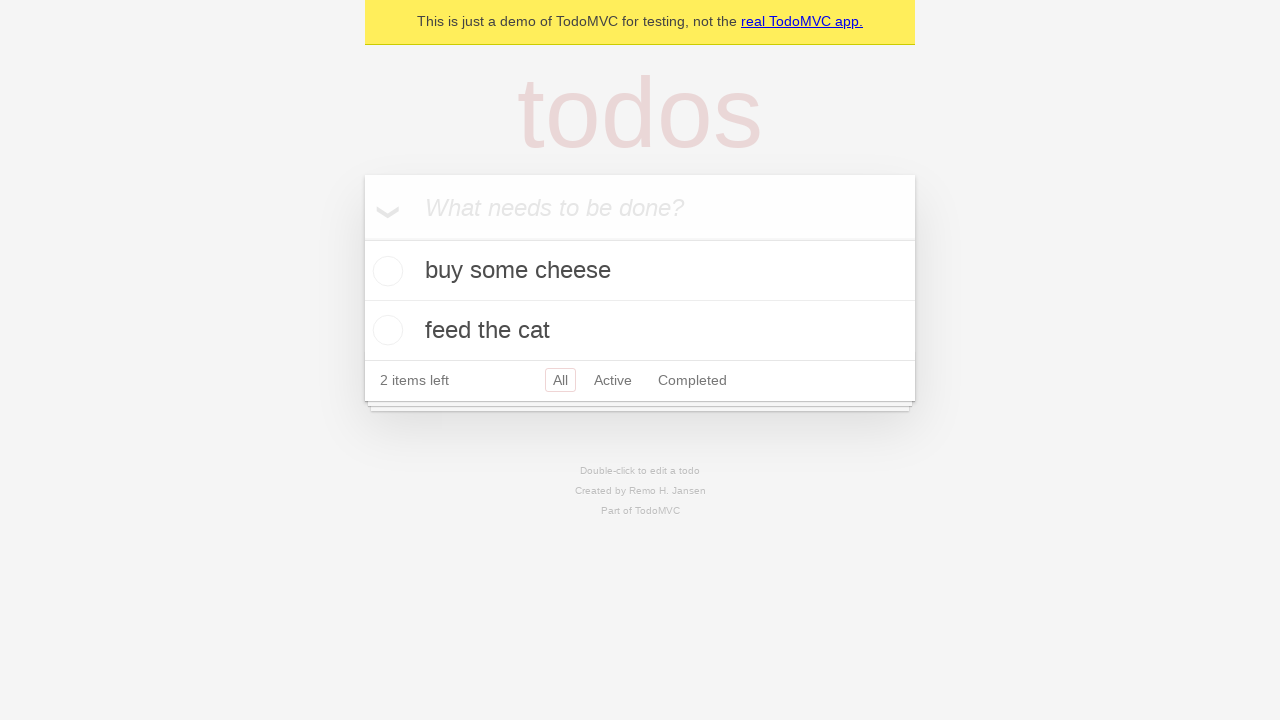

Filled todo input with 'book a doctors appointment' on internal:attr=[placeholder="What needs to be done?"i]
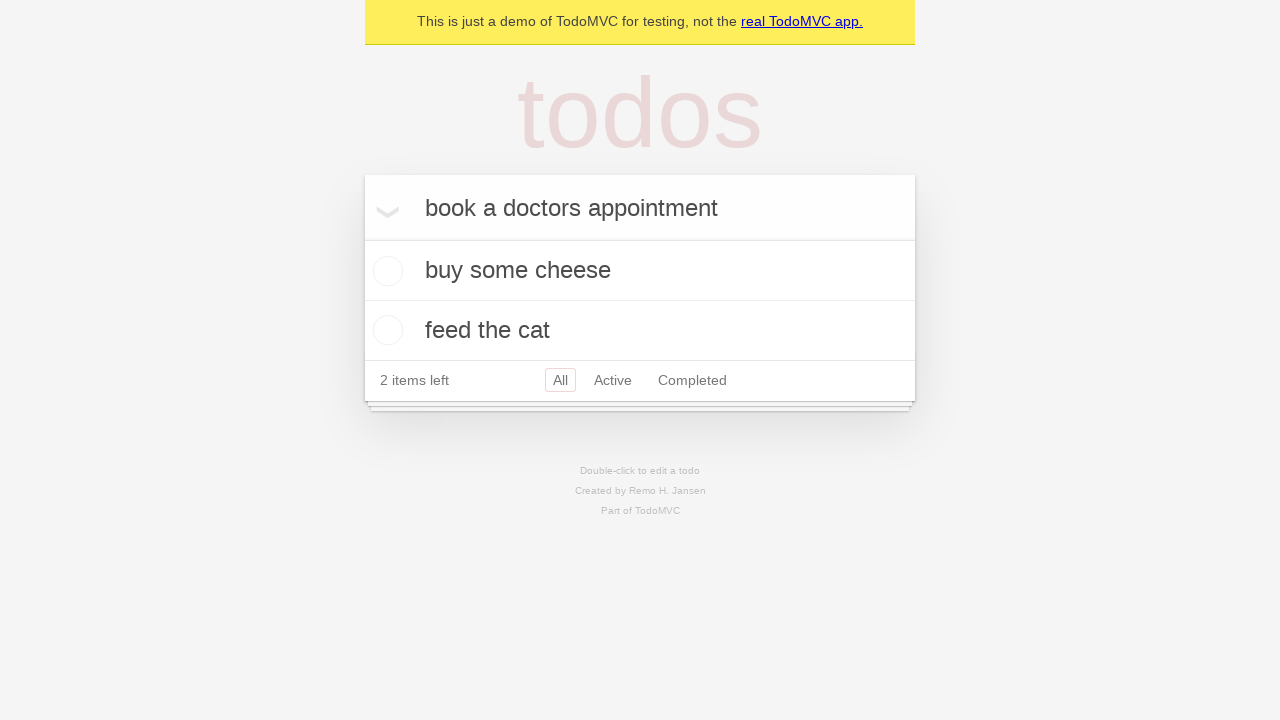

Pressed Enter to add third todo item on internal:attr=[placeholder="What needs to be done?"i]
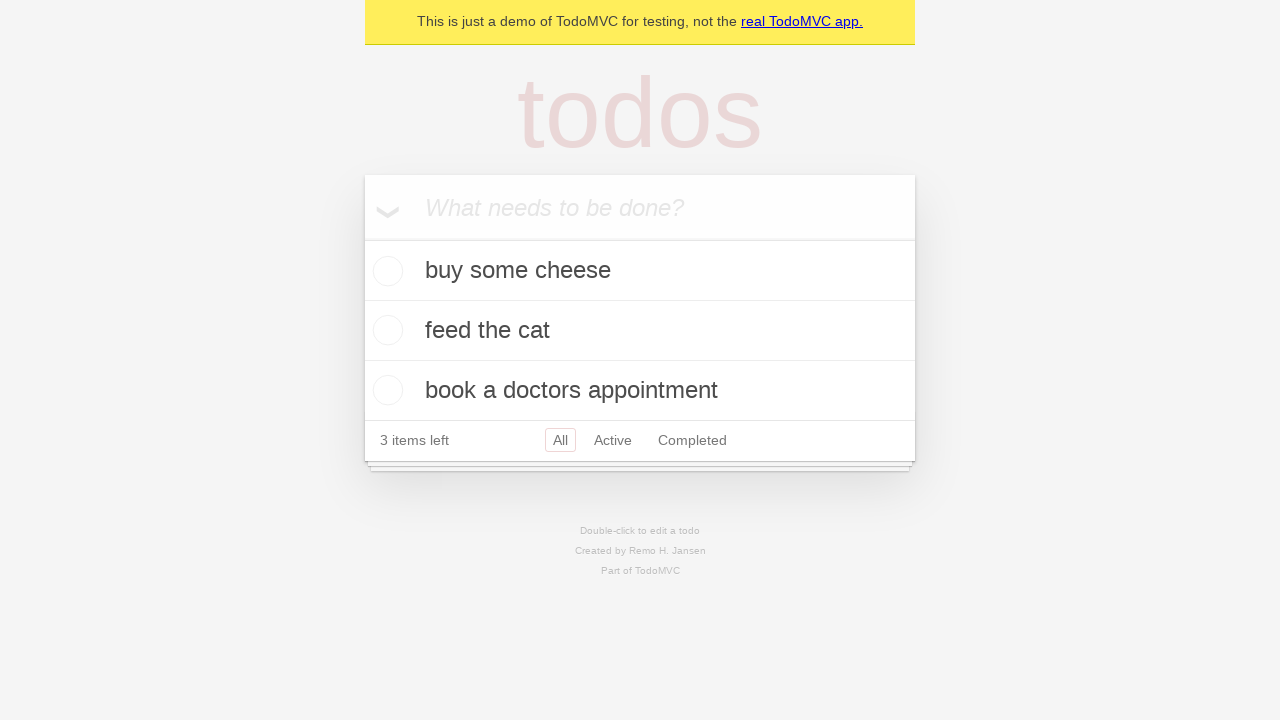

Verified that 3 items are displayed in the todo list
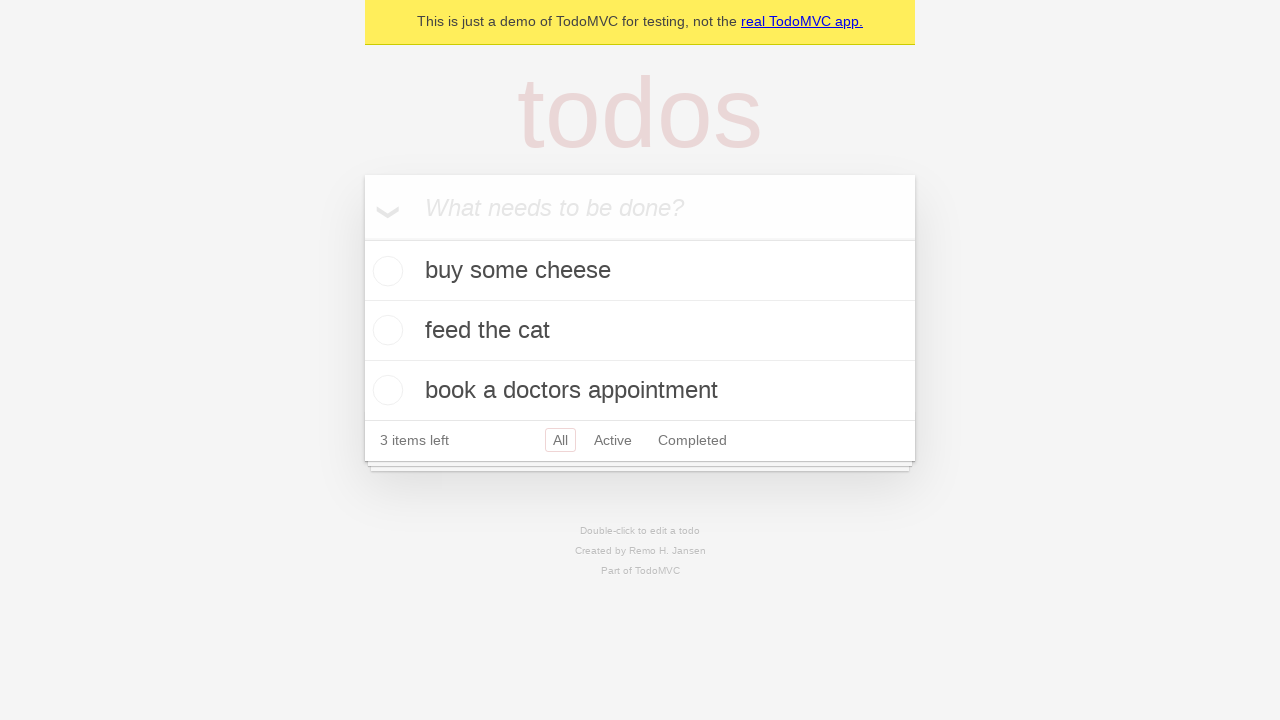

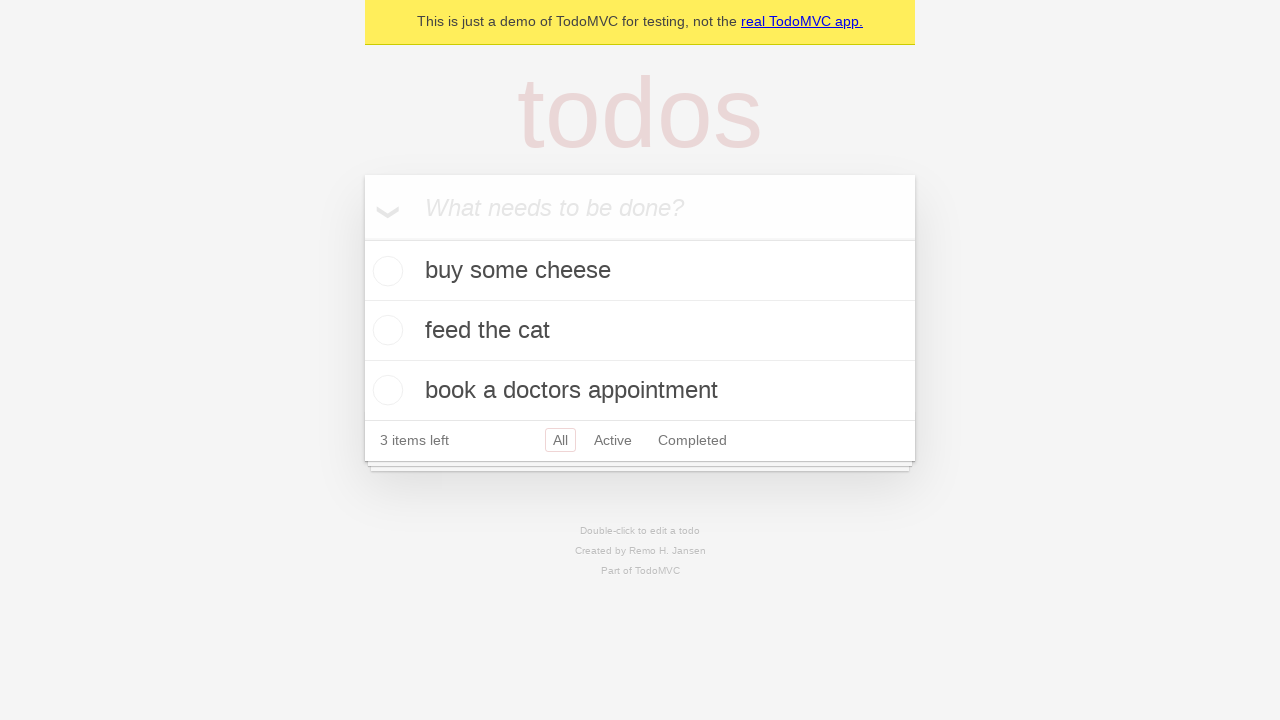